Verifies that the homepage of automationexercise.com loads and is displayed correctly

Starting URL: http://automationexercise.com

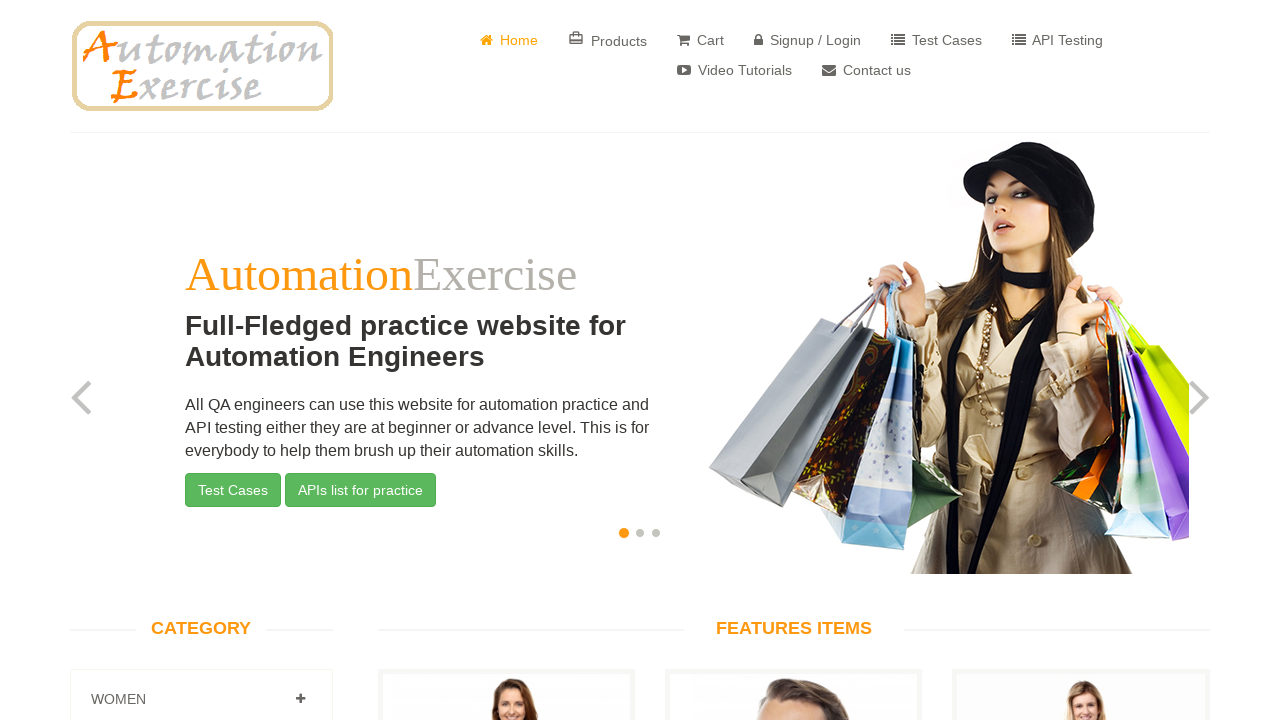

Waited for html element to be present in DOM
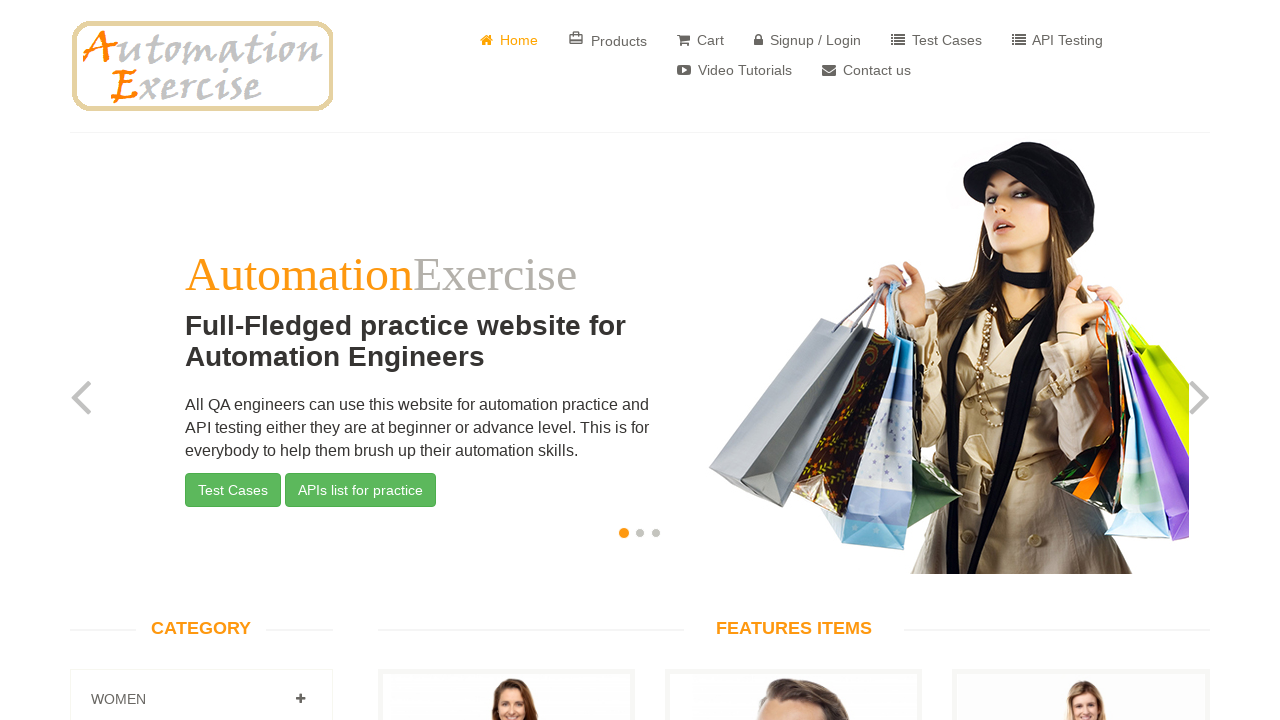

Verified that html element is visible - homepage loaded correctly
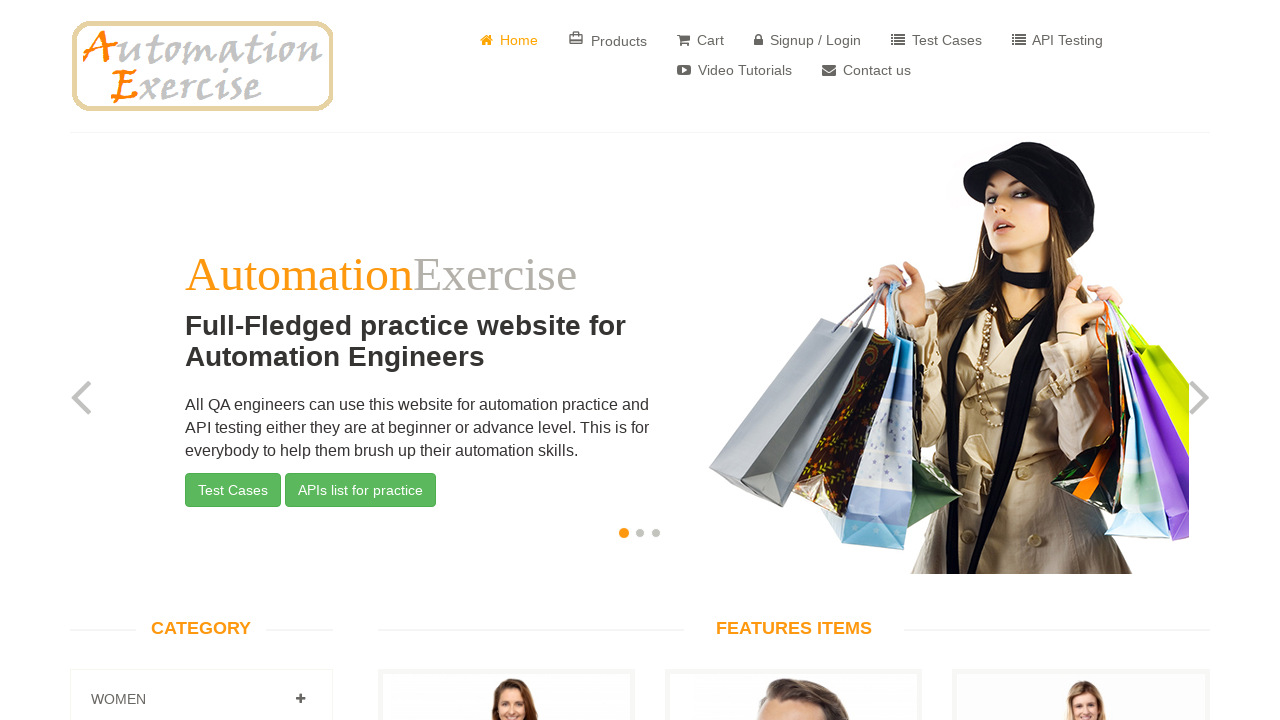

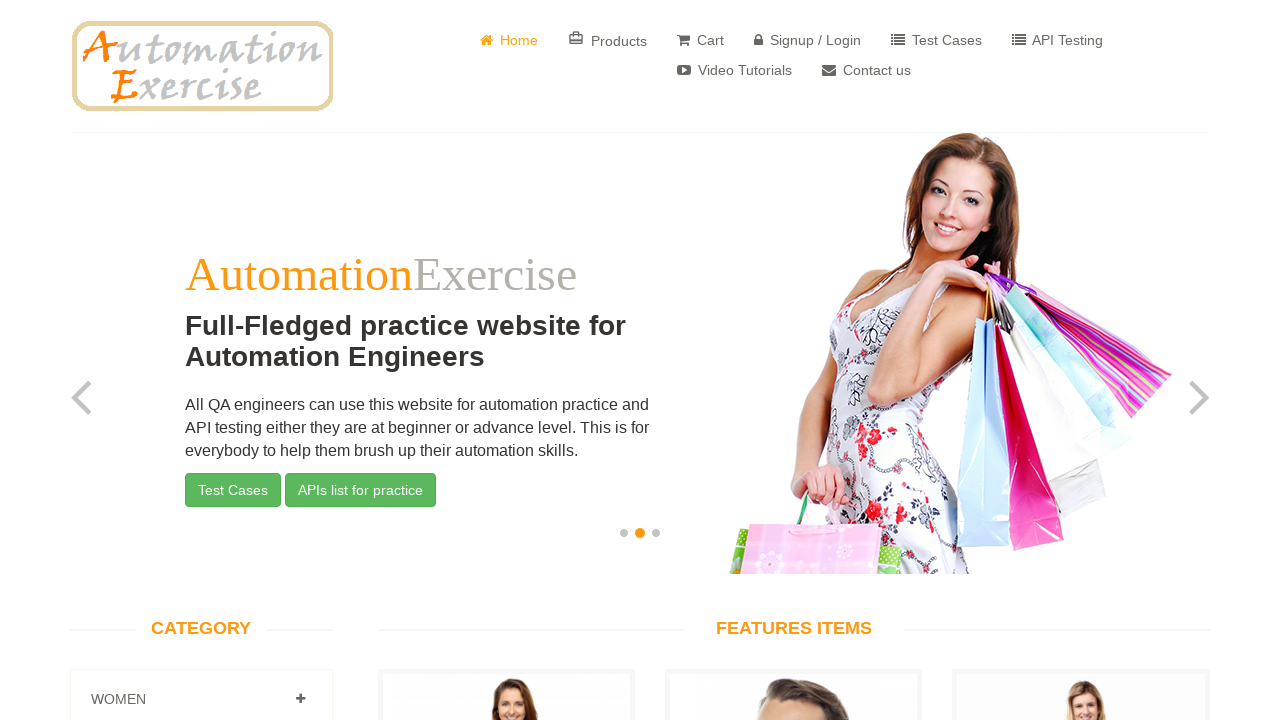